Tests various alert handling scenarios including accepting simple alerts, dismissing confirmation alerts, and interacting with prompt alerts by entering text

Starting URL: https://leafground.com/alert.xhtml

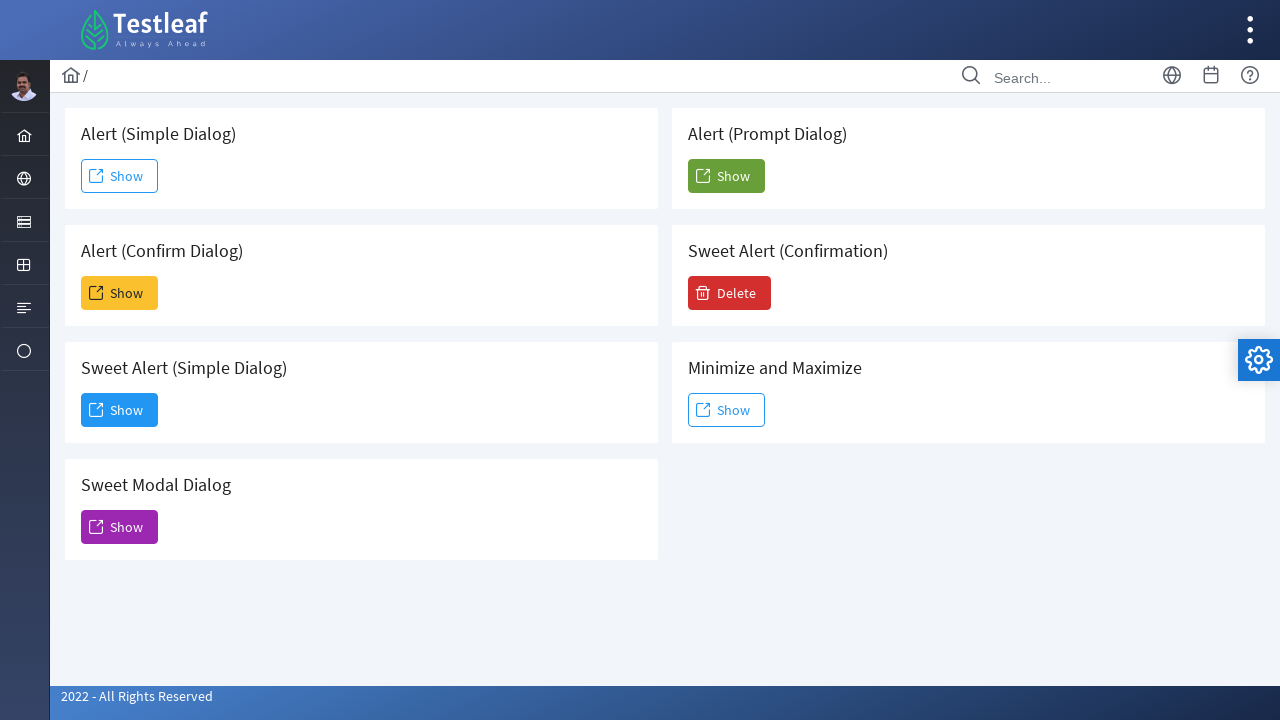

Clicked Show button for simple alert at (120, 176) on xpath=//span[text()='Show']
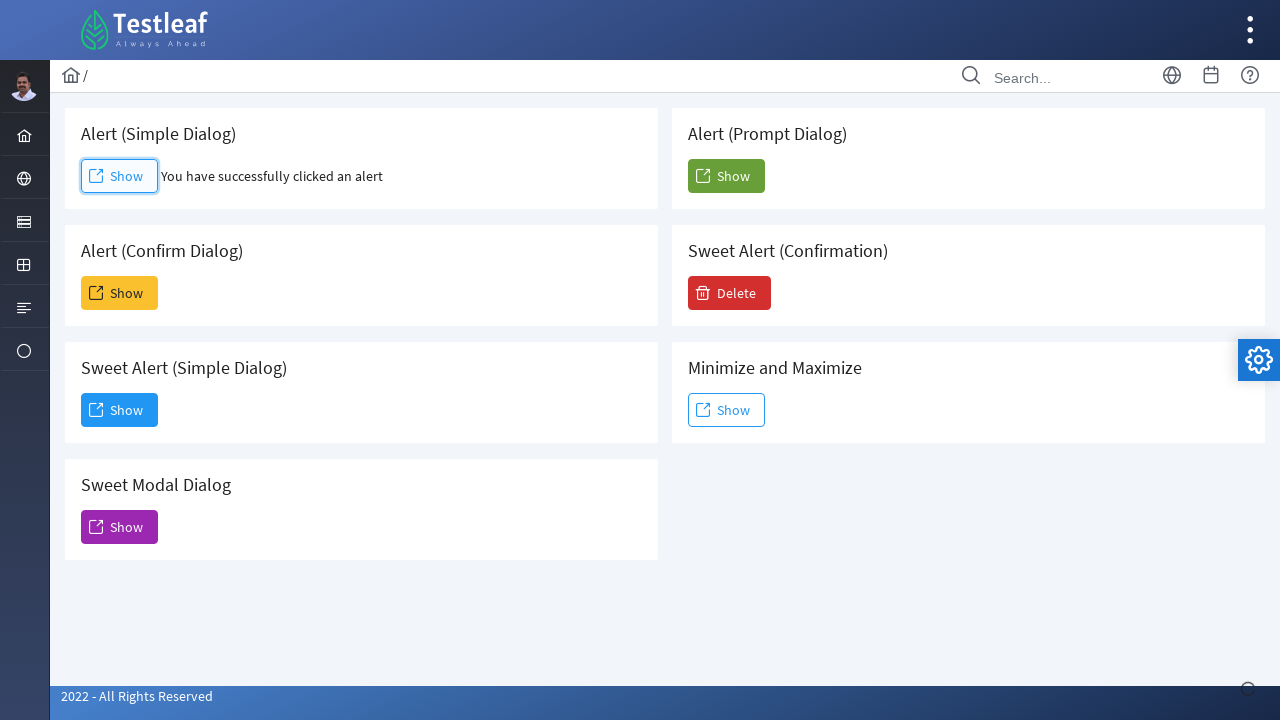

Waited 5 seconds before setting up alert handler
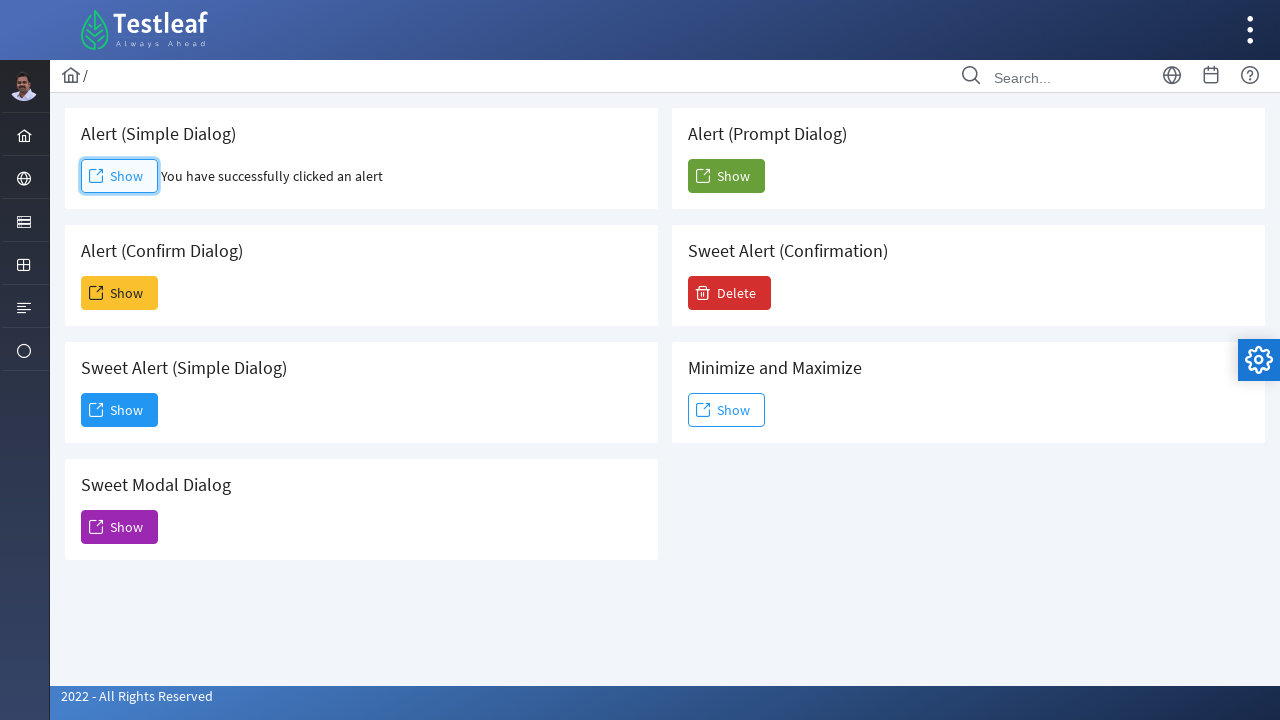

Registered dialog handler to accept alerts
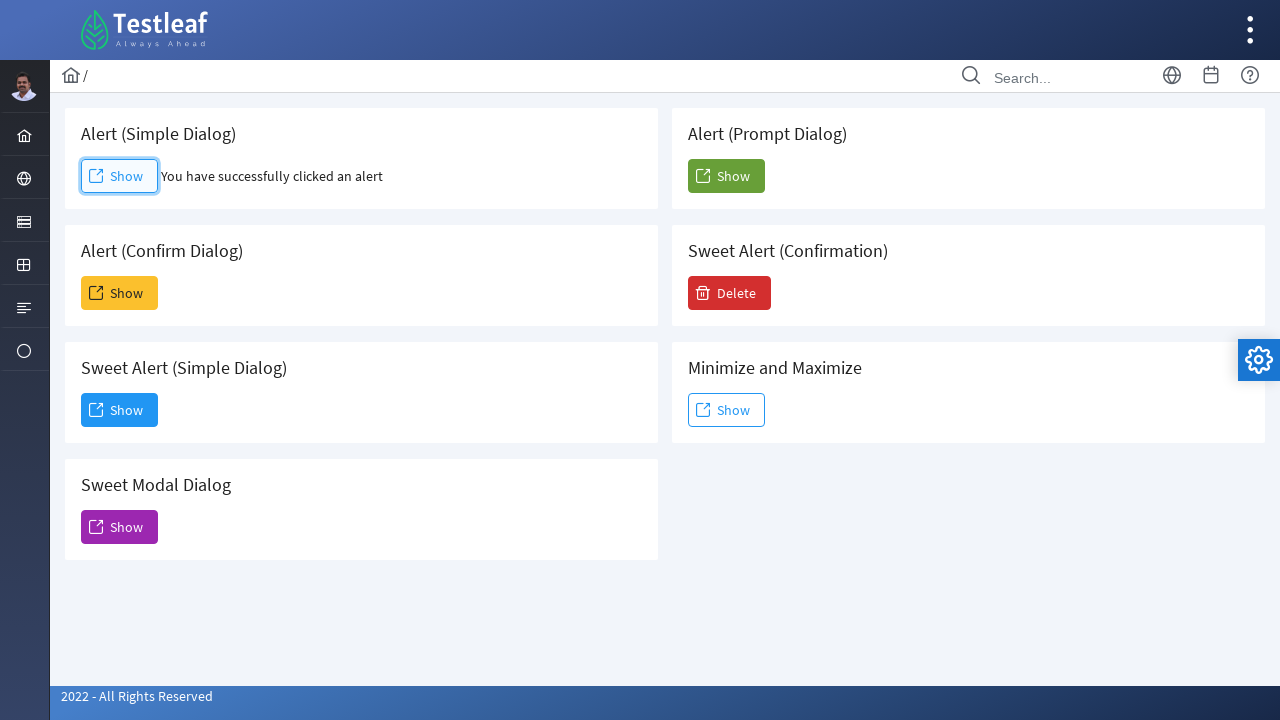

Triggered simple alert and accepted it at (120, 176) on xpath=//span[text()='Show']
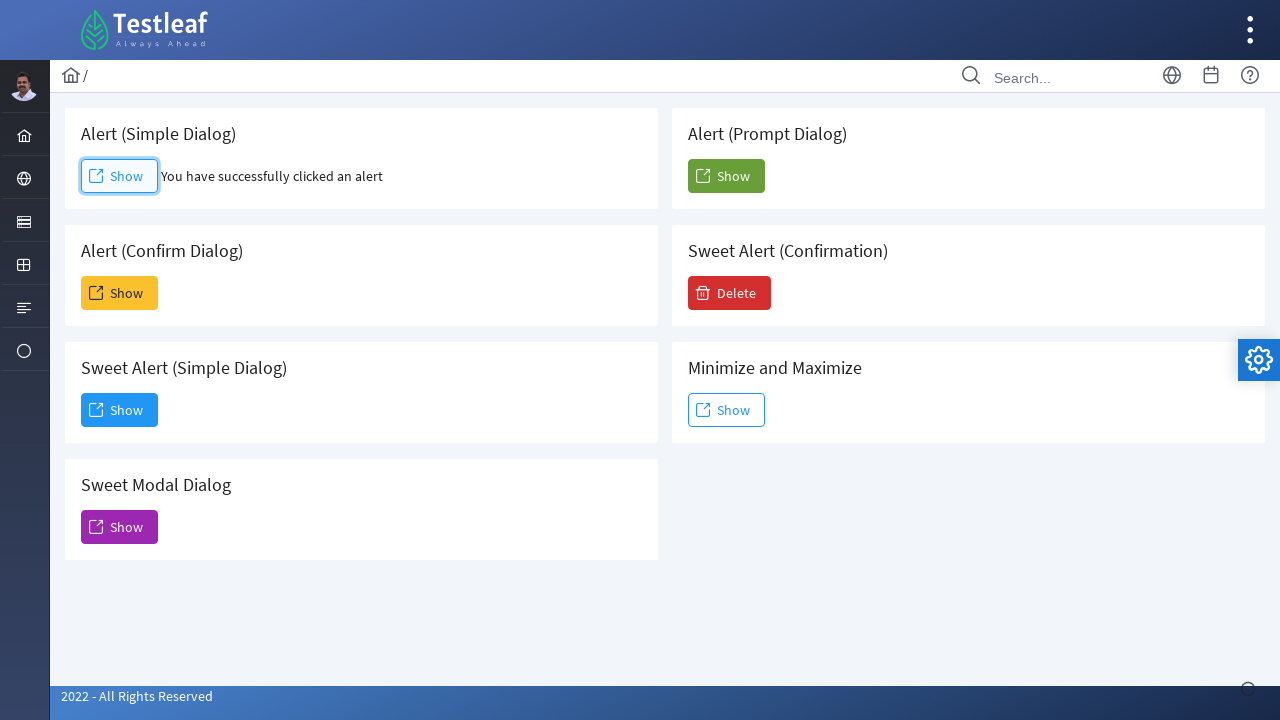

Clicked Show button for confirmation alert at (120, 293) on (//span[text()='Show'])[2]
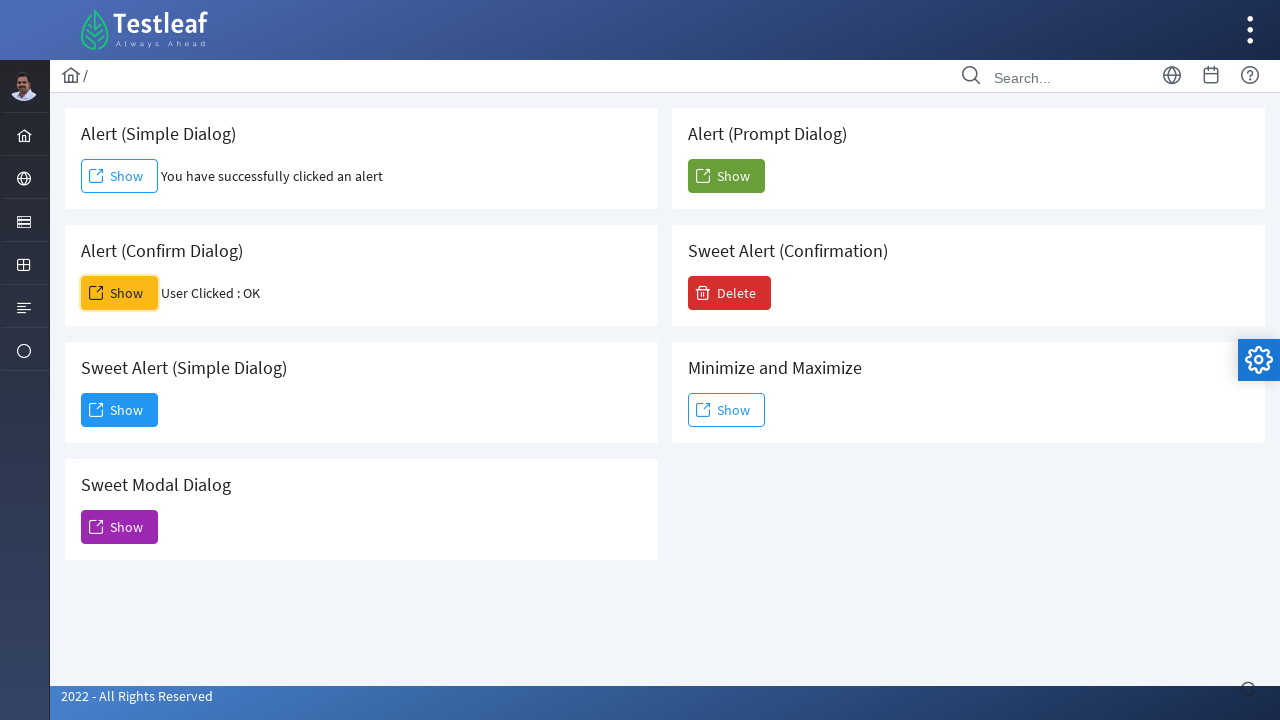

Registered dialog handler to dismiss confirmation alerts
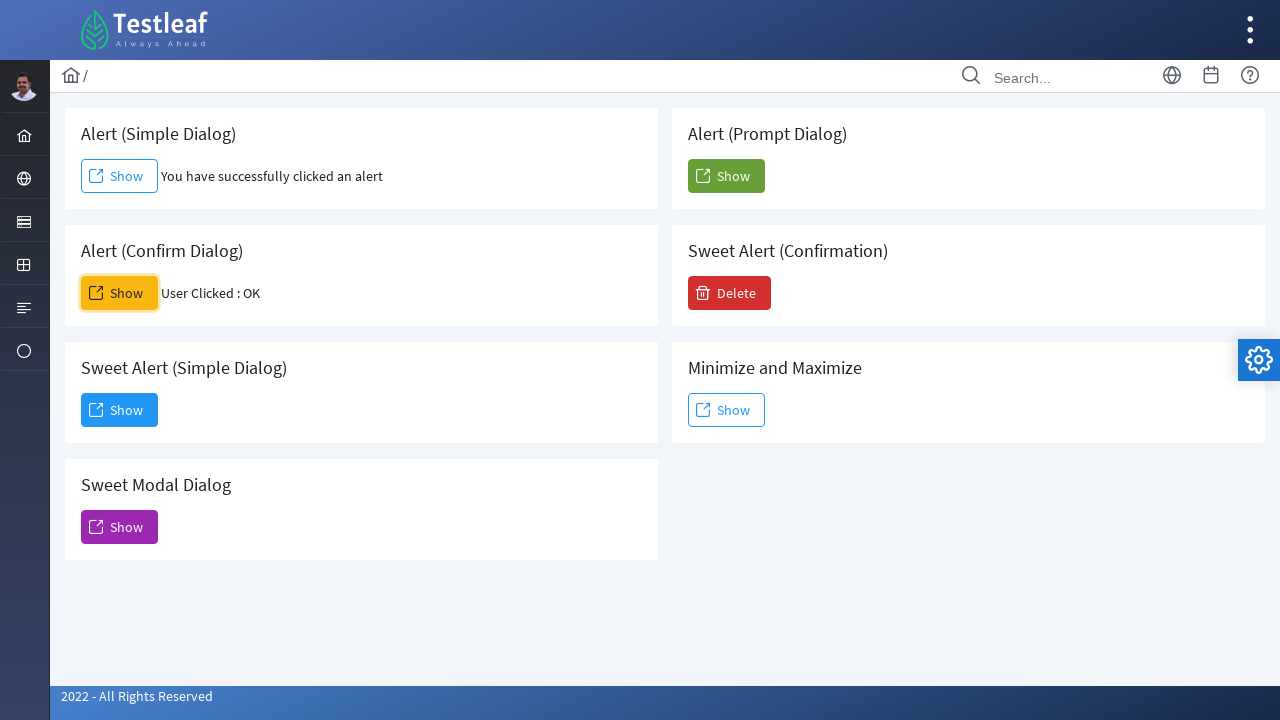

Triggered confirmation alert and dismissed it at (120, 293) on (//span[text()='Show'])[2]
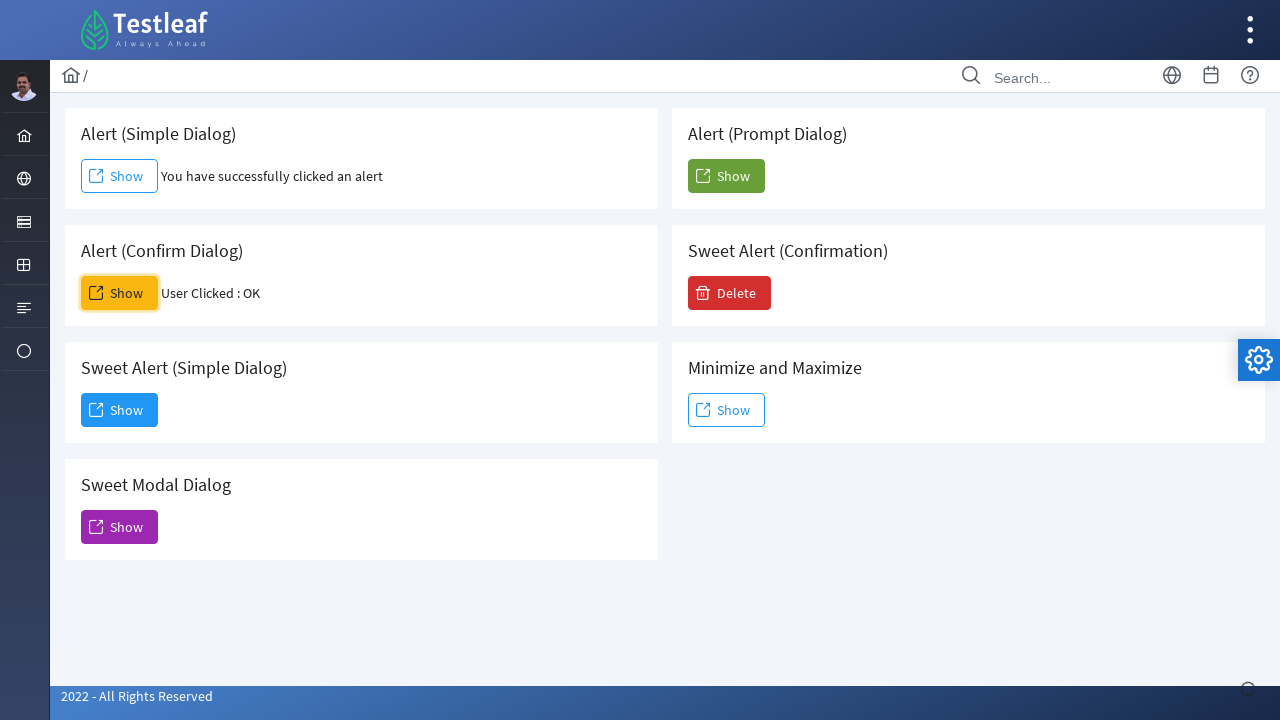

Clicked Show button for prompt alert at (726, 176) on (//span[text()='Show'])[5]
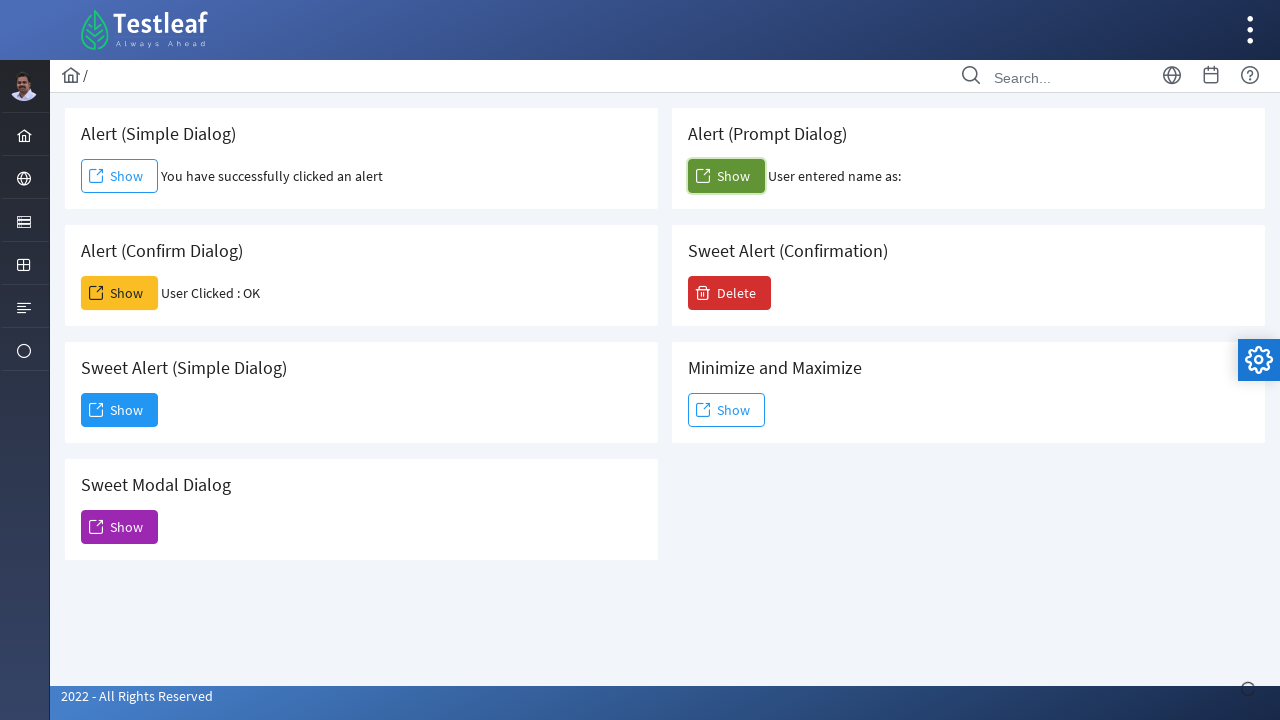

Registered dialog handler to accept prompt with text 'Hello'
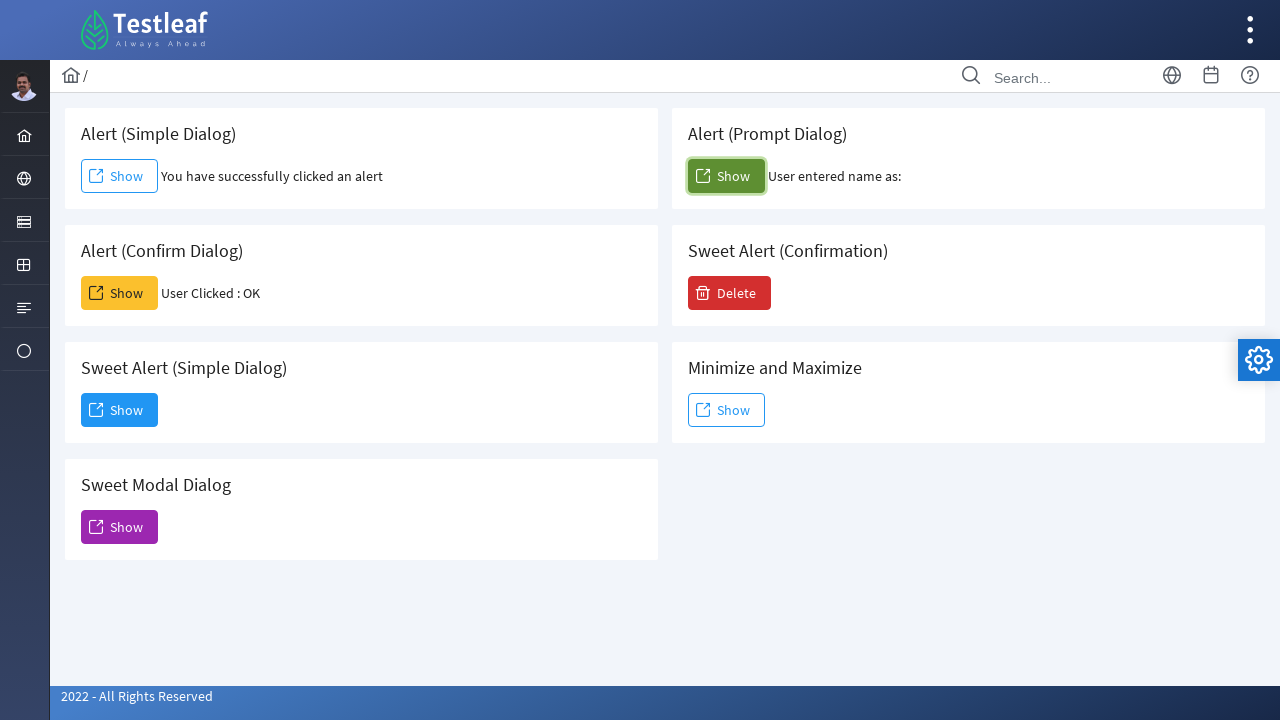

Triggered prompt alert and entered text 'Hello' at (726, 176) on (//span[text()='Show'])[5]
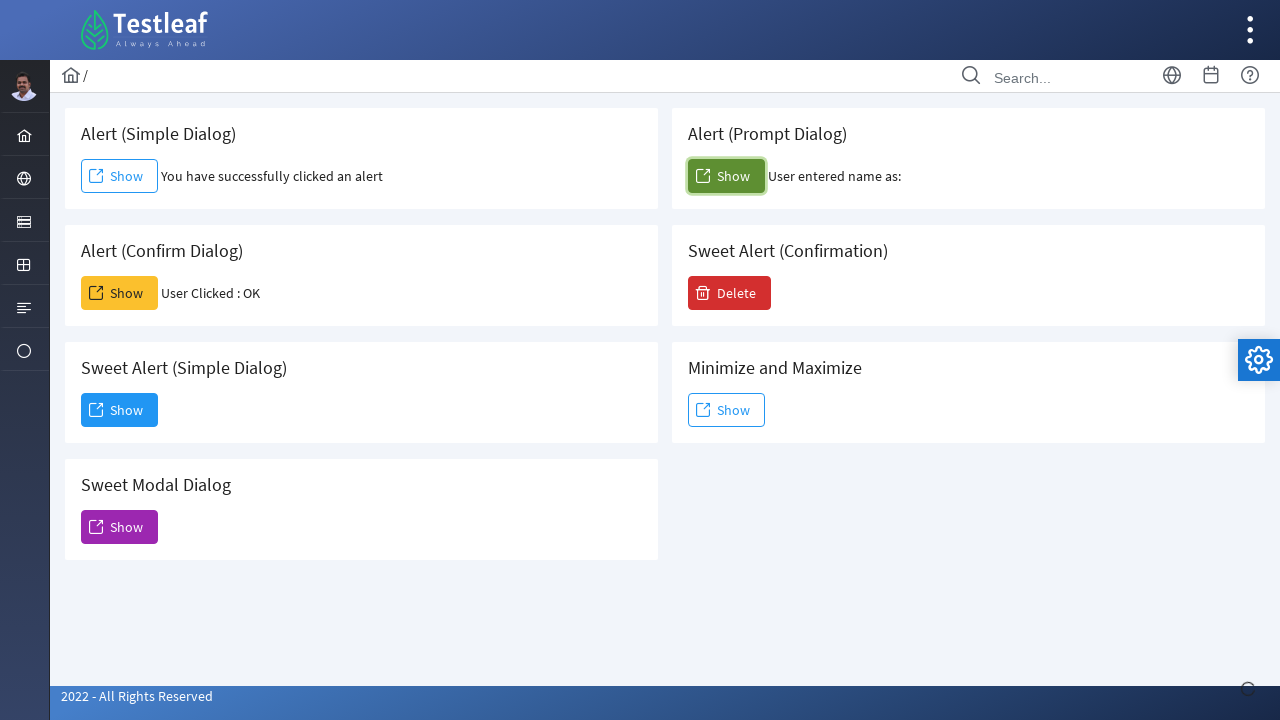

Waited 5 seconds for prompt handling to complete
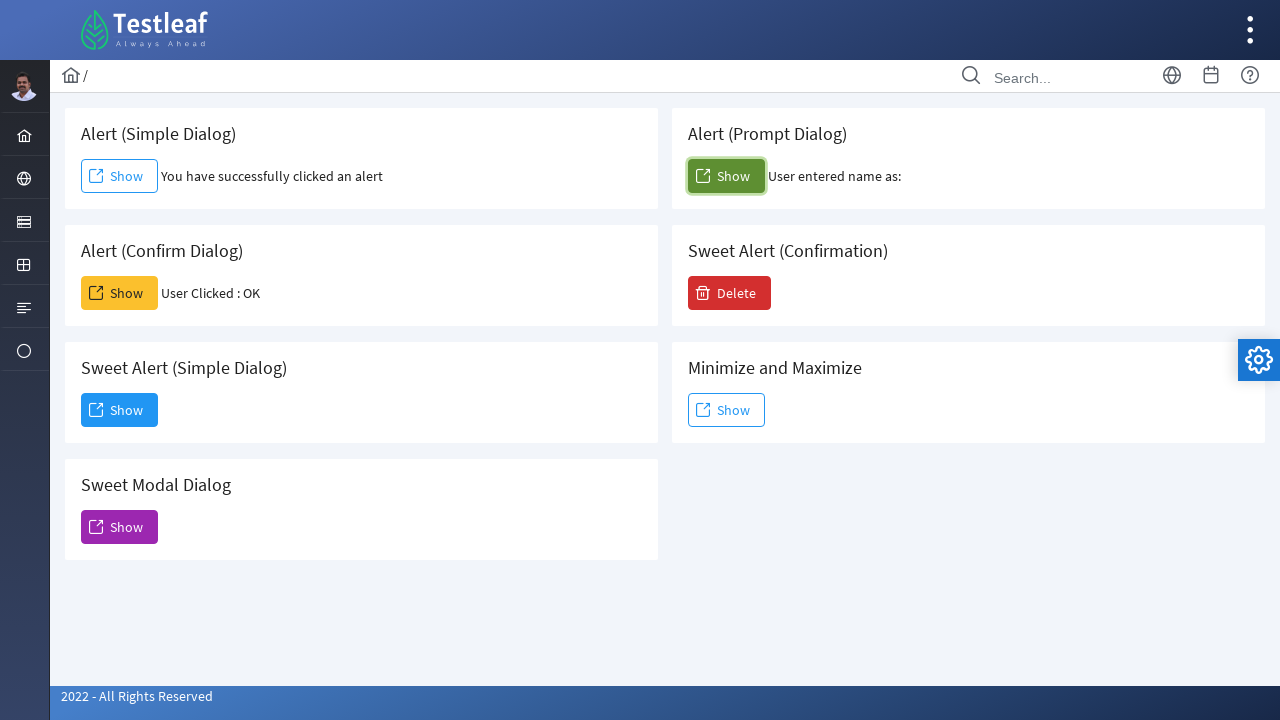

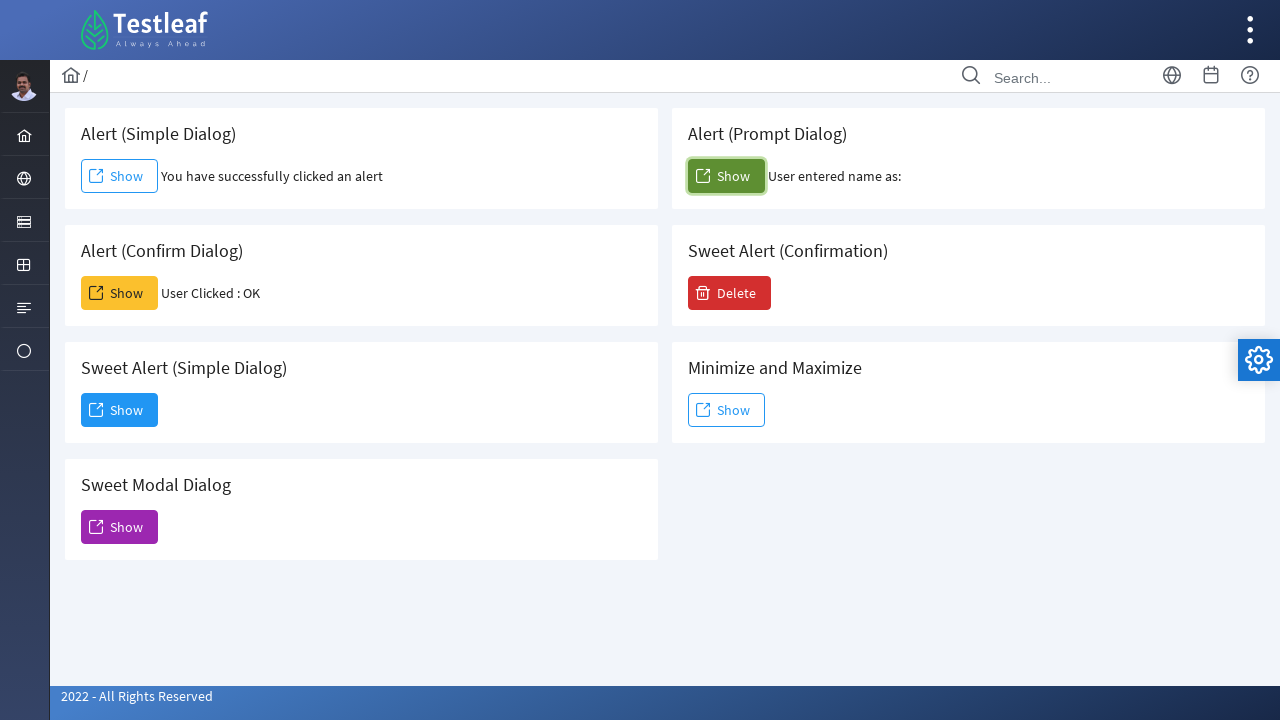